Tests drag and drop functionality on jQuery UI demo page by dragging an element to a drop target within an iframe, then navigates to the Button section

Starting URL: https://jqueryui.com/droppable/

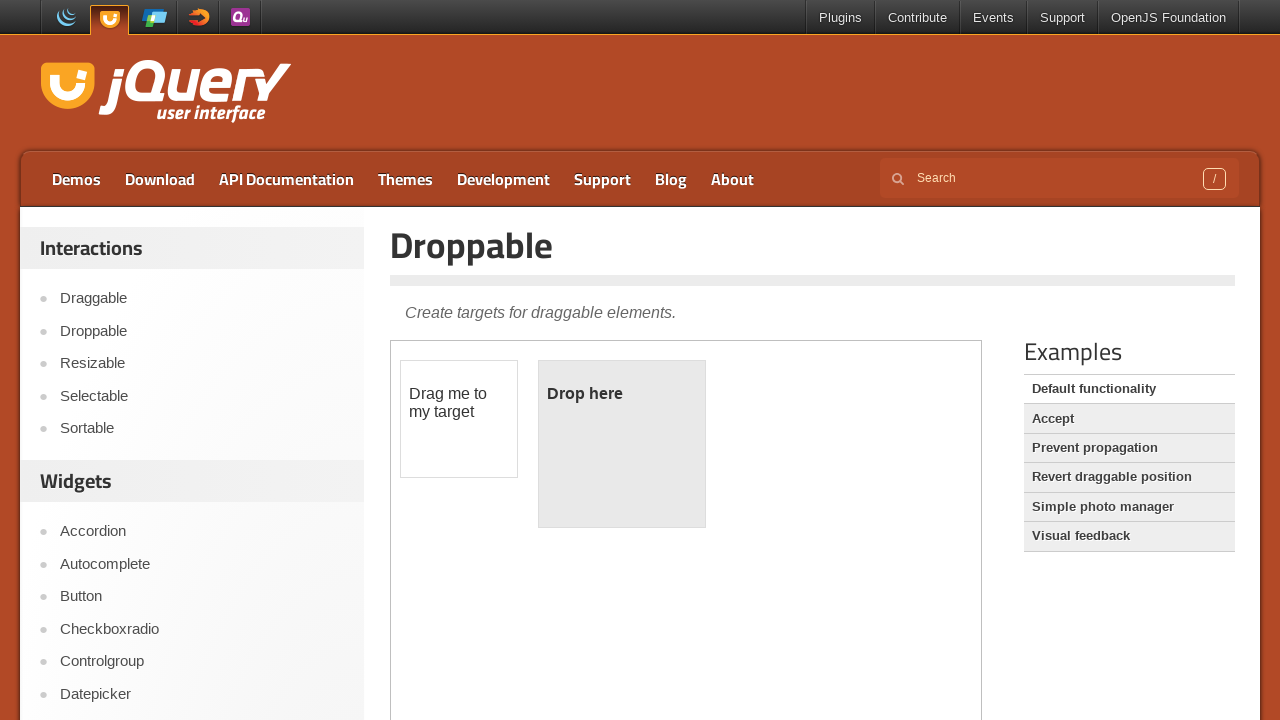

Located the first iframe containing the droppable demo
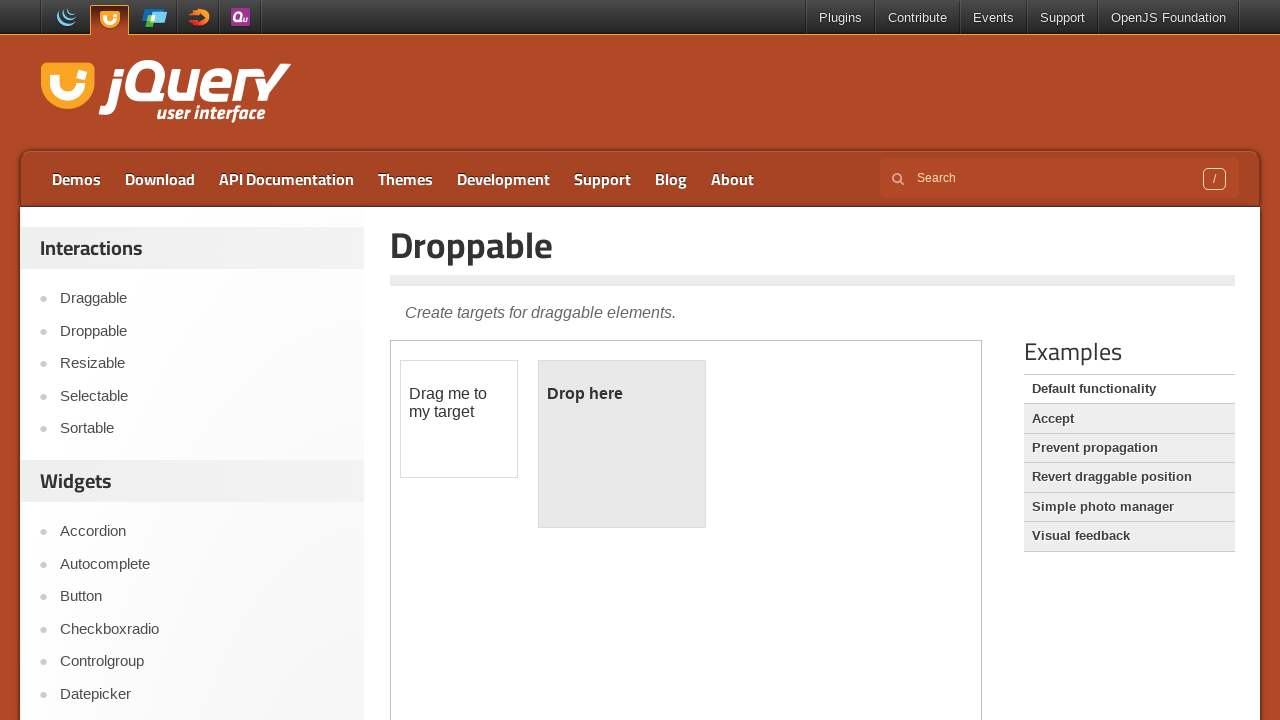

Located the draggable element (#draggable) within the iframe
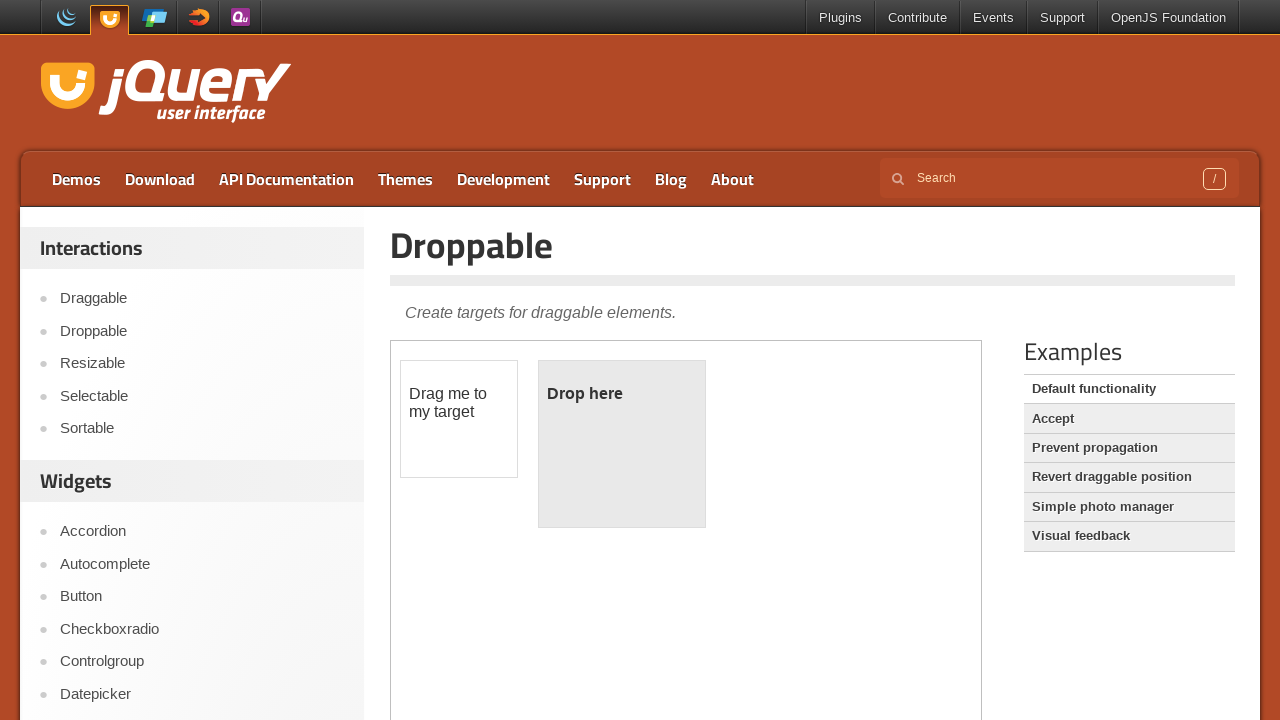

Located the droppable target element (#droppable) within the iframe
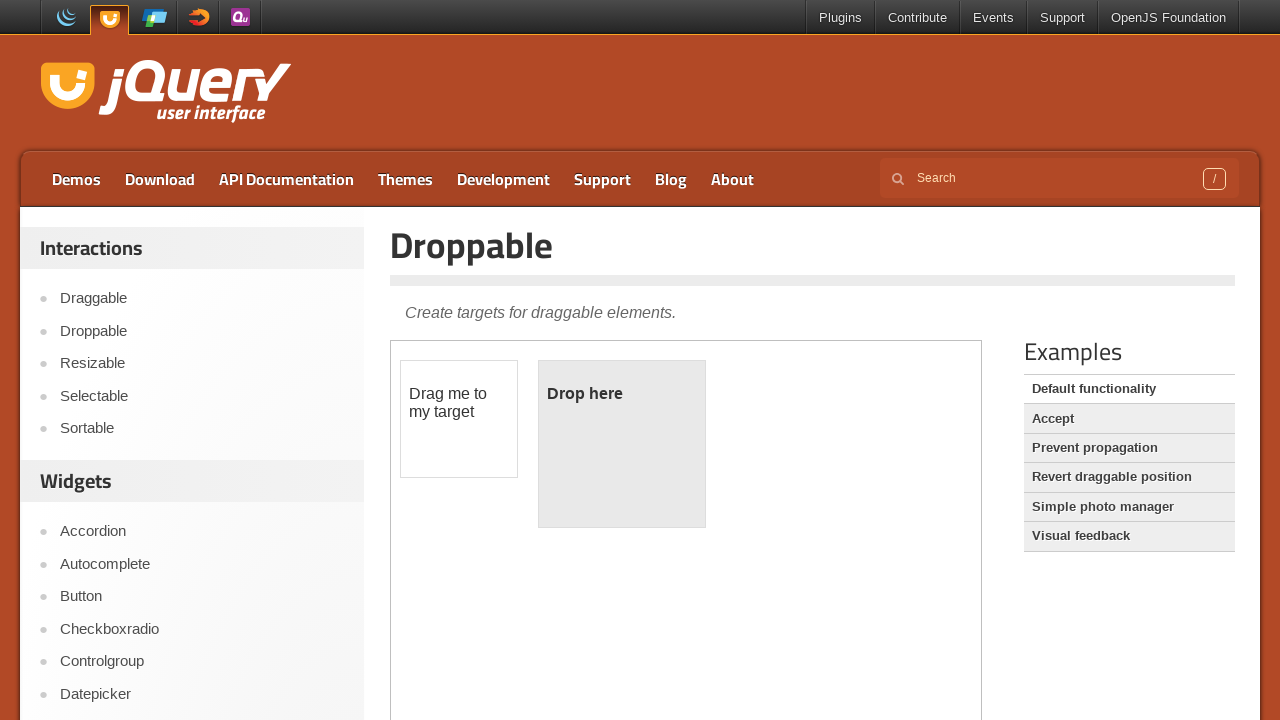

Dragged the draggable element to the droppable target at (622, 444)
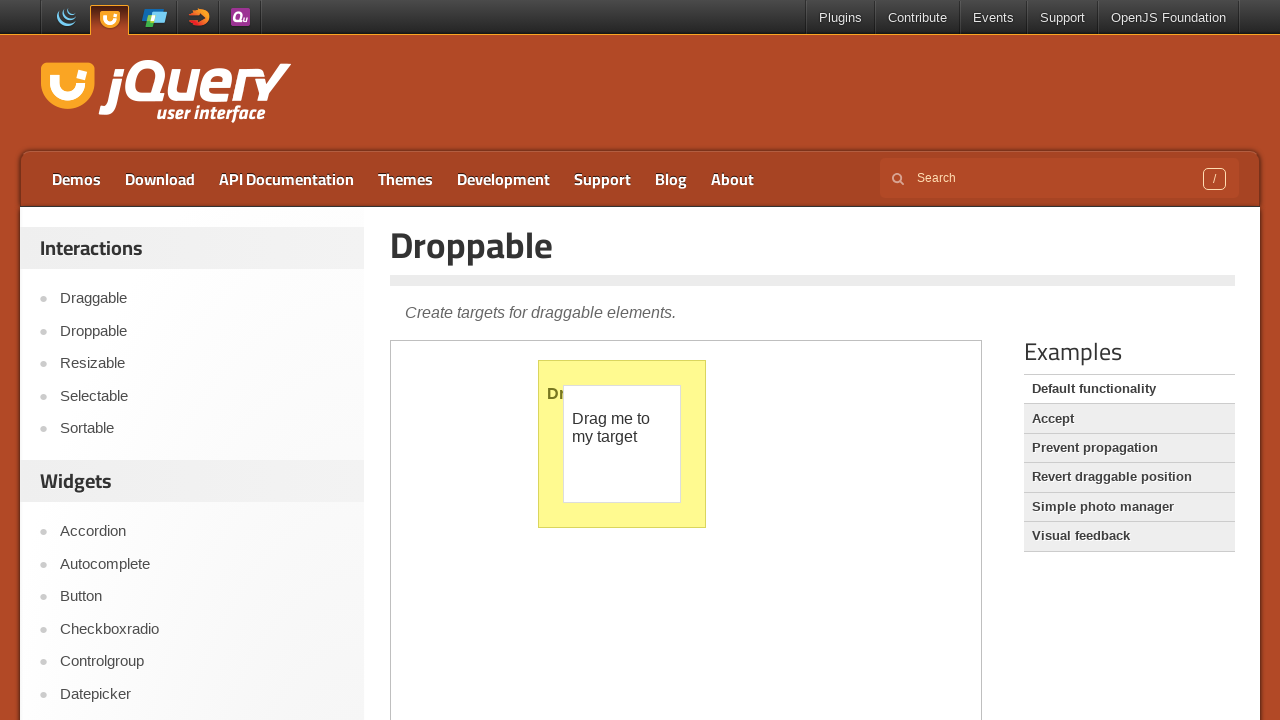

Clicked on the Button link to navigate to Button section at (202, 597) on a:text('Button')
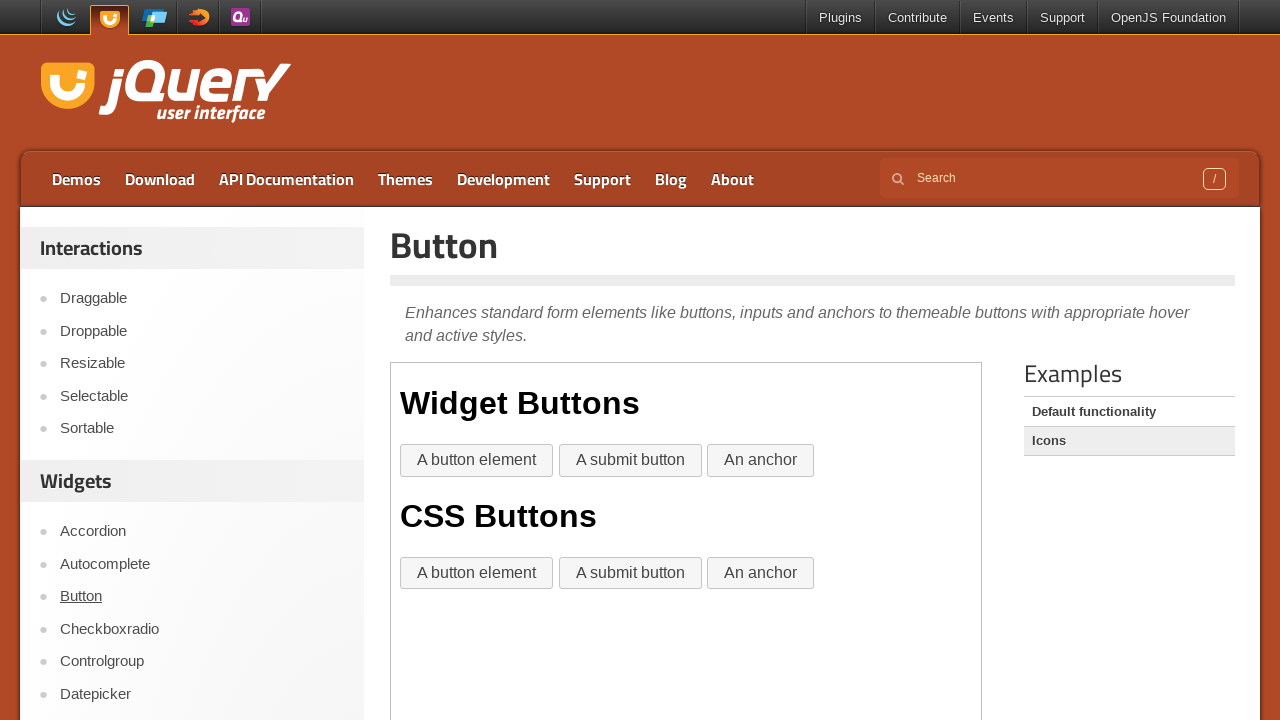

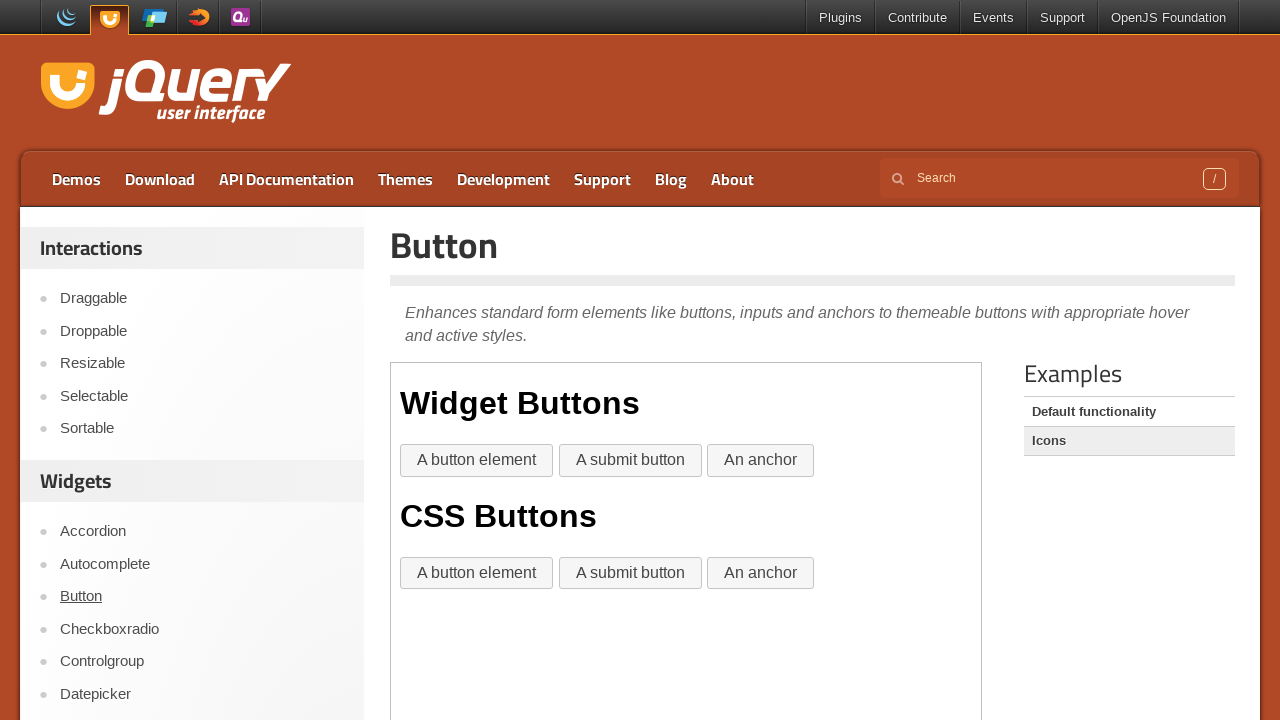